Tests form validation and submission by first attempting to submit an empty form, then filling all fields and submitting successfully

Starting URL: https://www.lambdatest.com/selenium-playground

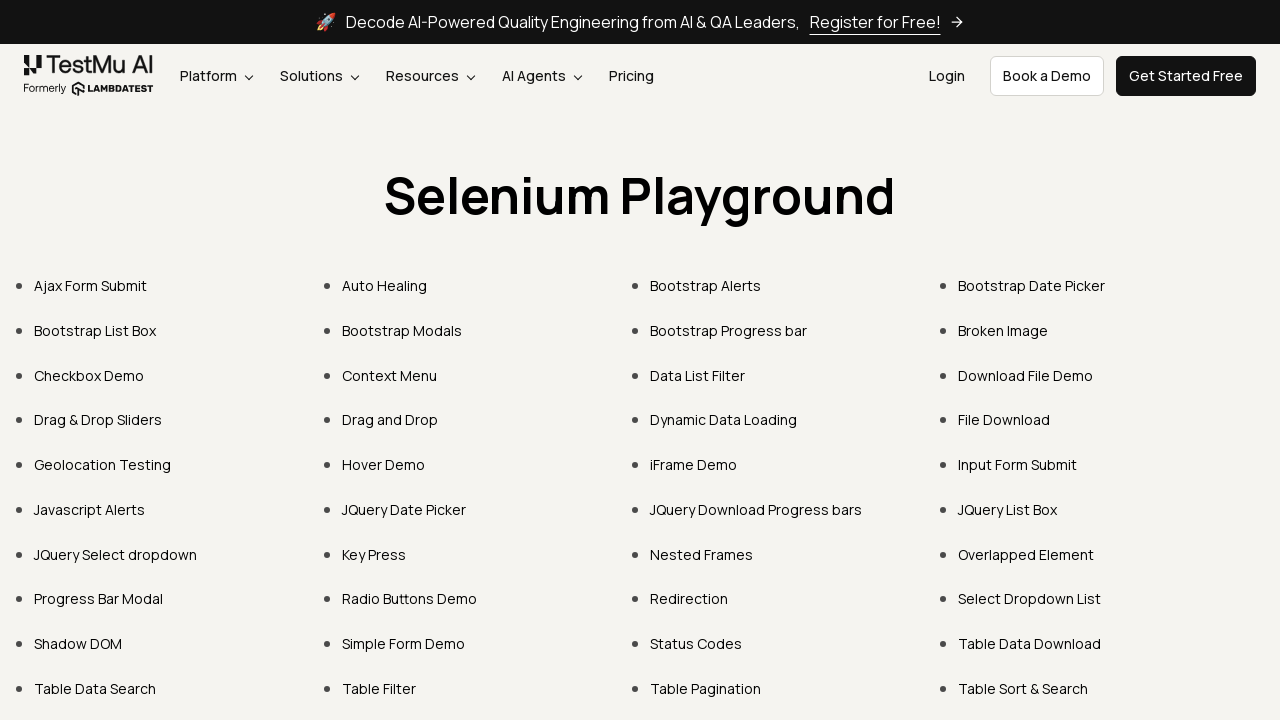

Clicked on Input Form Submit link at (1018, 464) on text=Input Form Submit
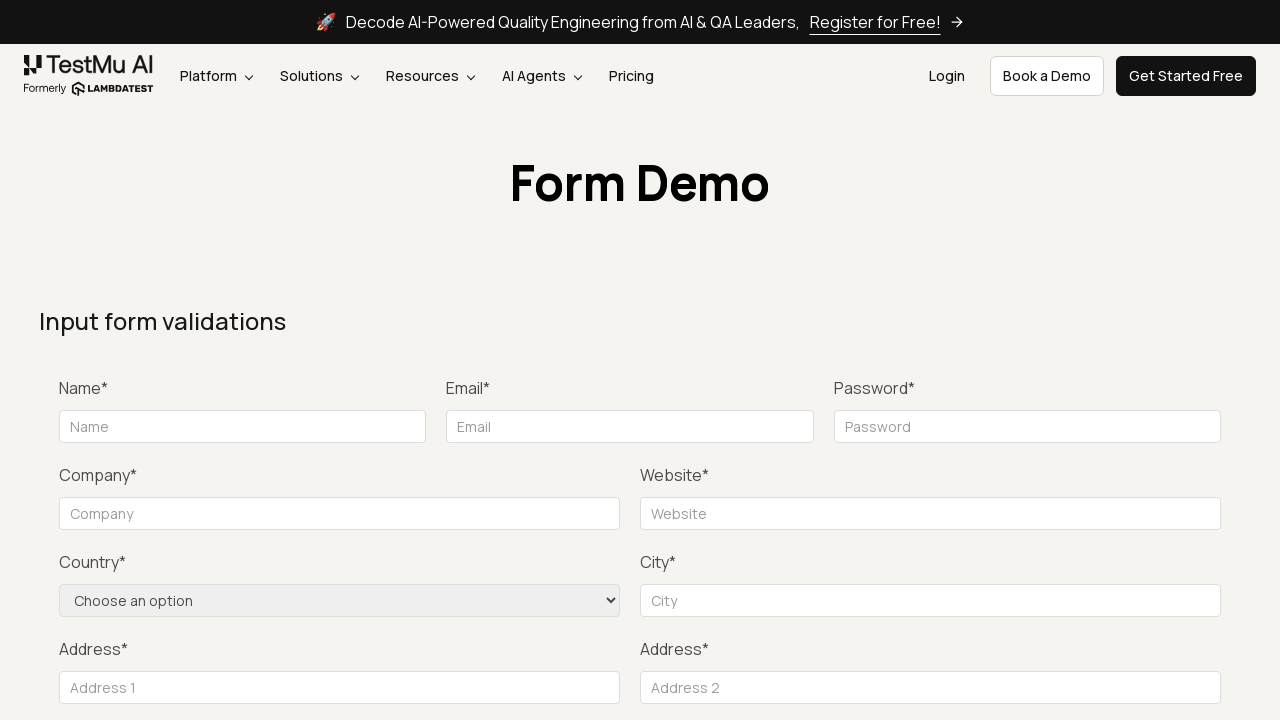

Attempted to submit empty form to trigger validation at (1131, 360) on button:has-text("Submit")
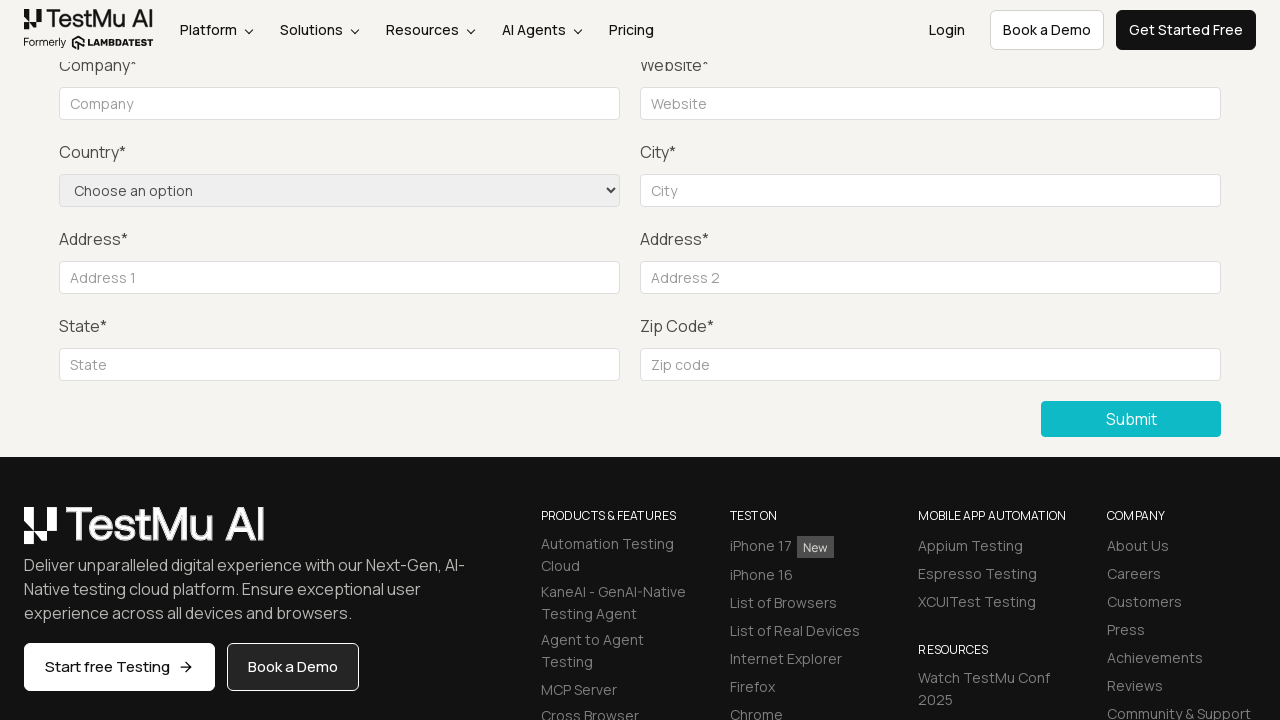

Retrieved validation message from name field
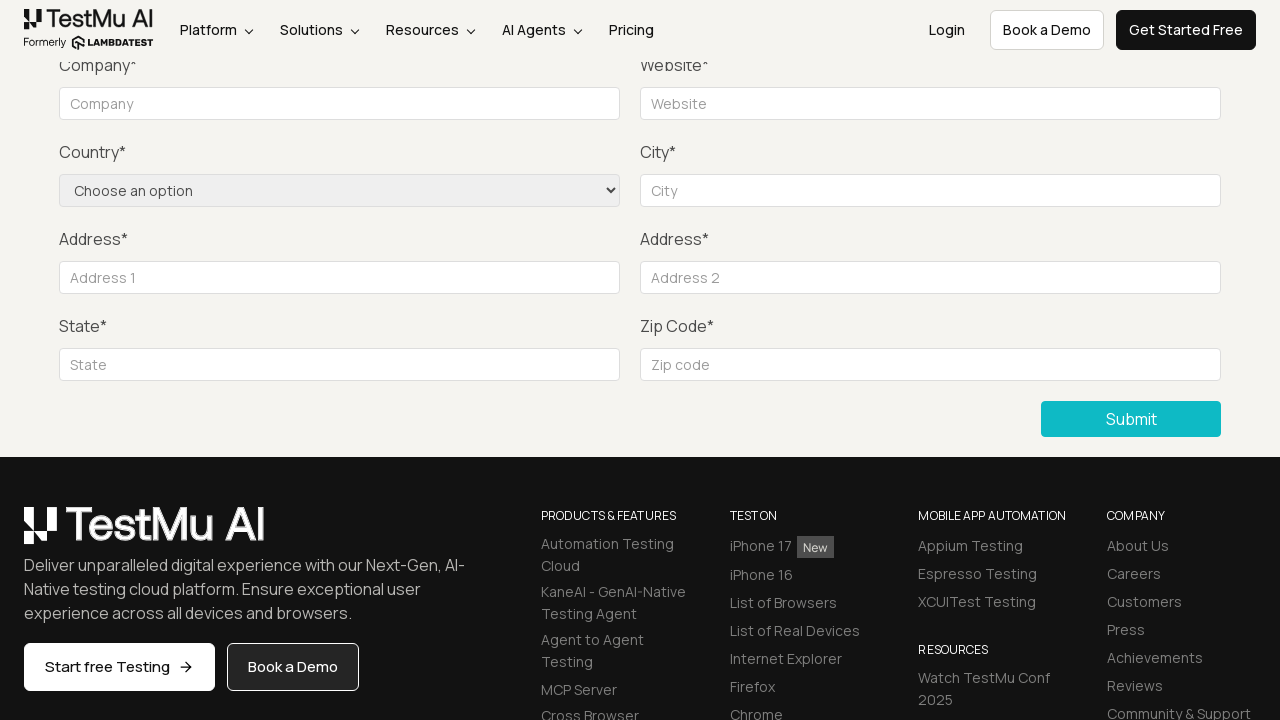

Validated that validation message equals 'Please fill out this field.'
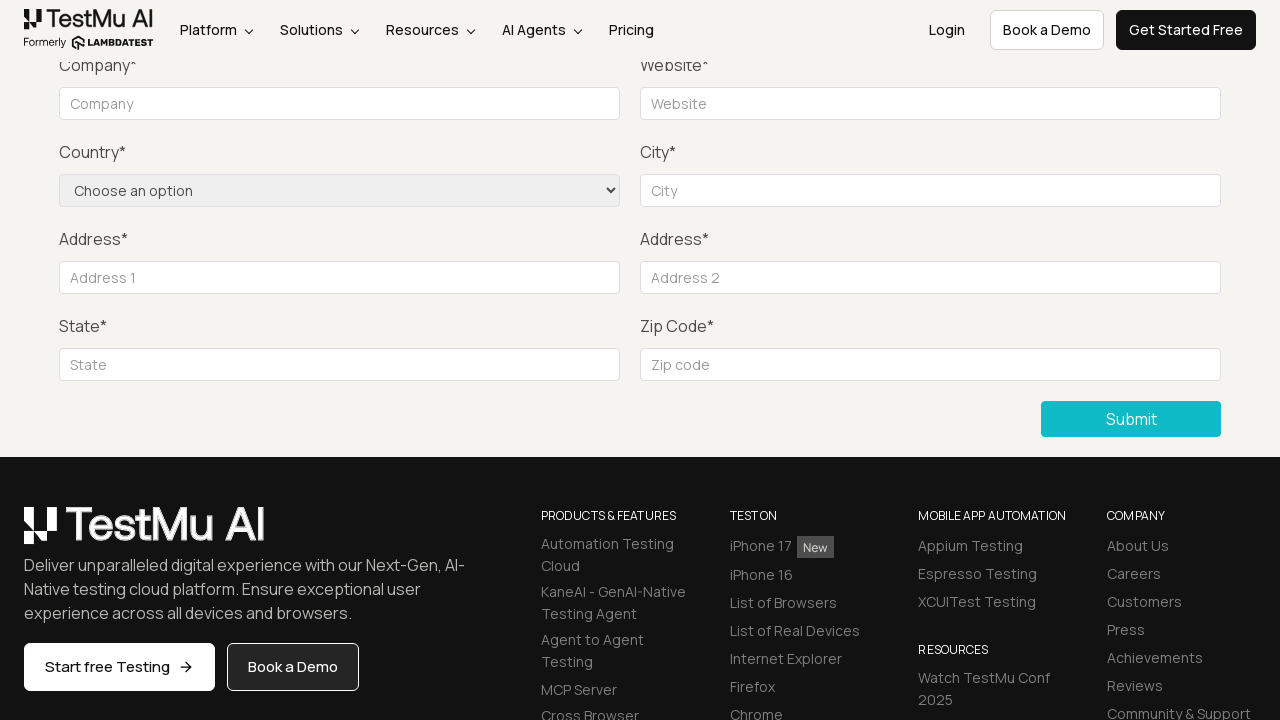

Filled name field with 'John Doe' on #name
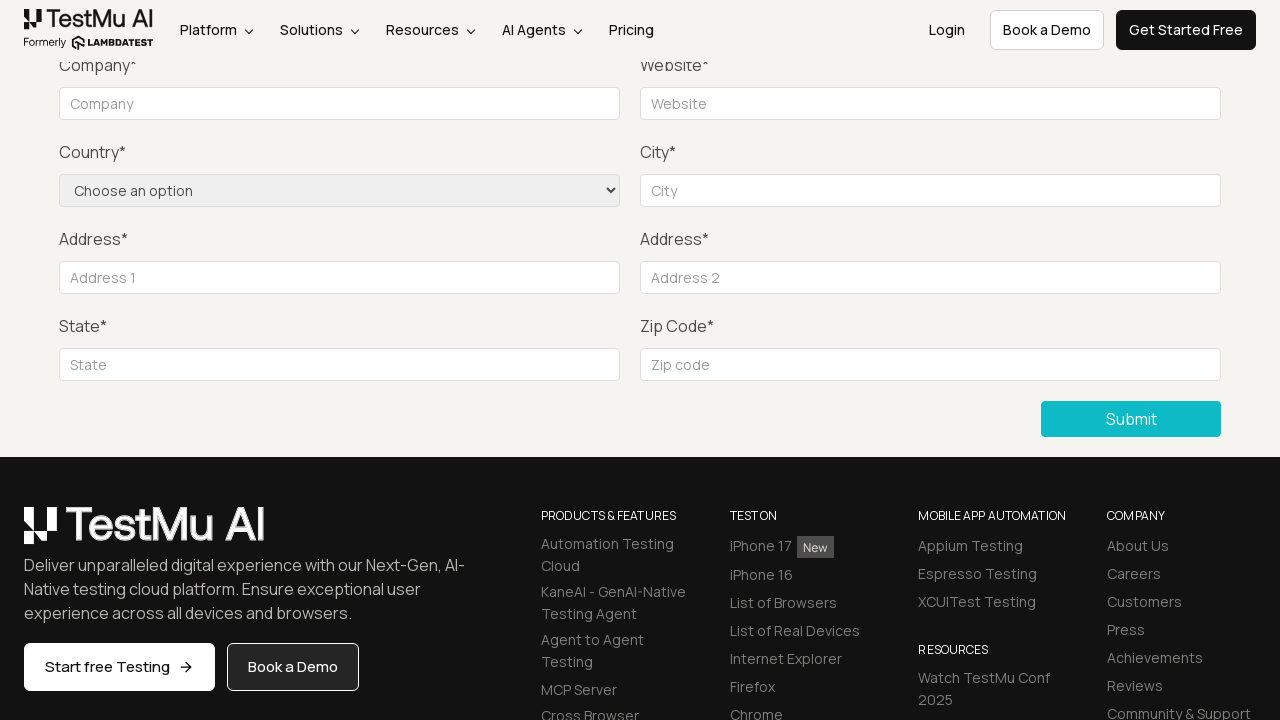

Filled email field with 'john.doe@example.com' on #inputEmail4
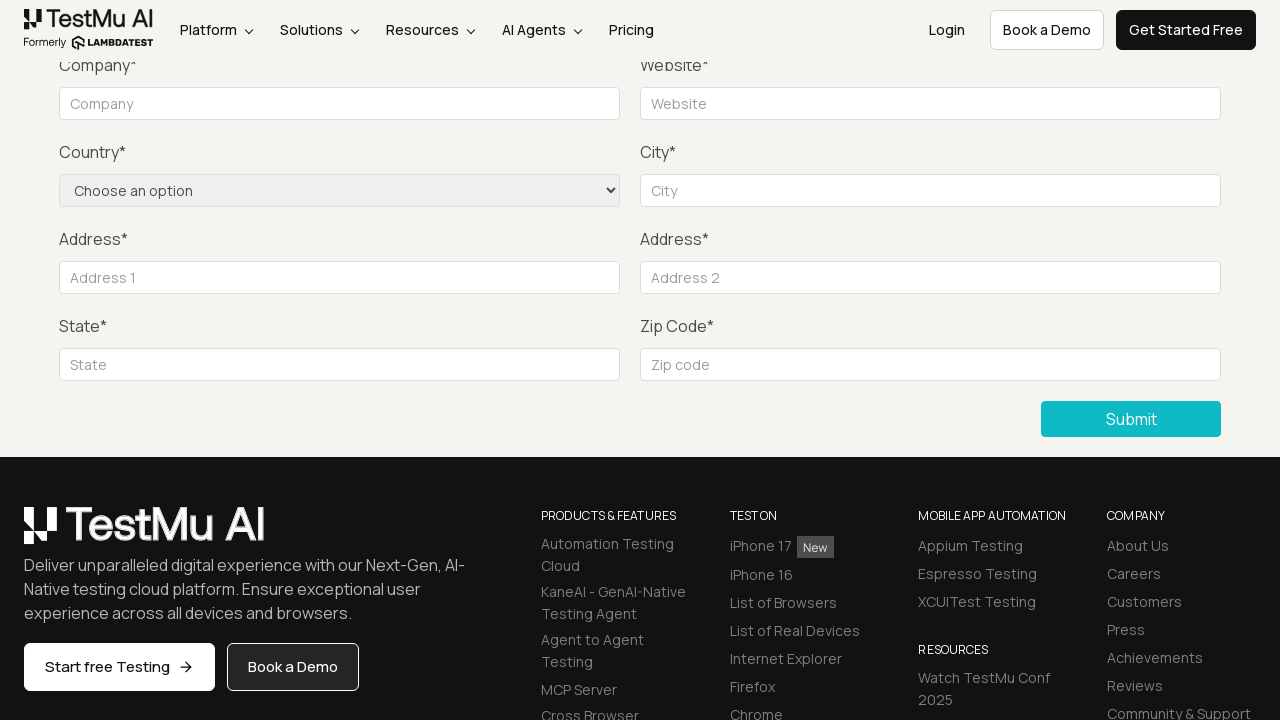

Filled password field with 'SecurePass123' on #inputPassword4
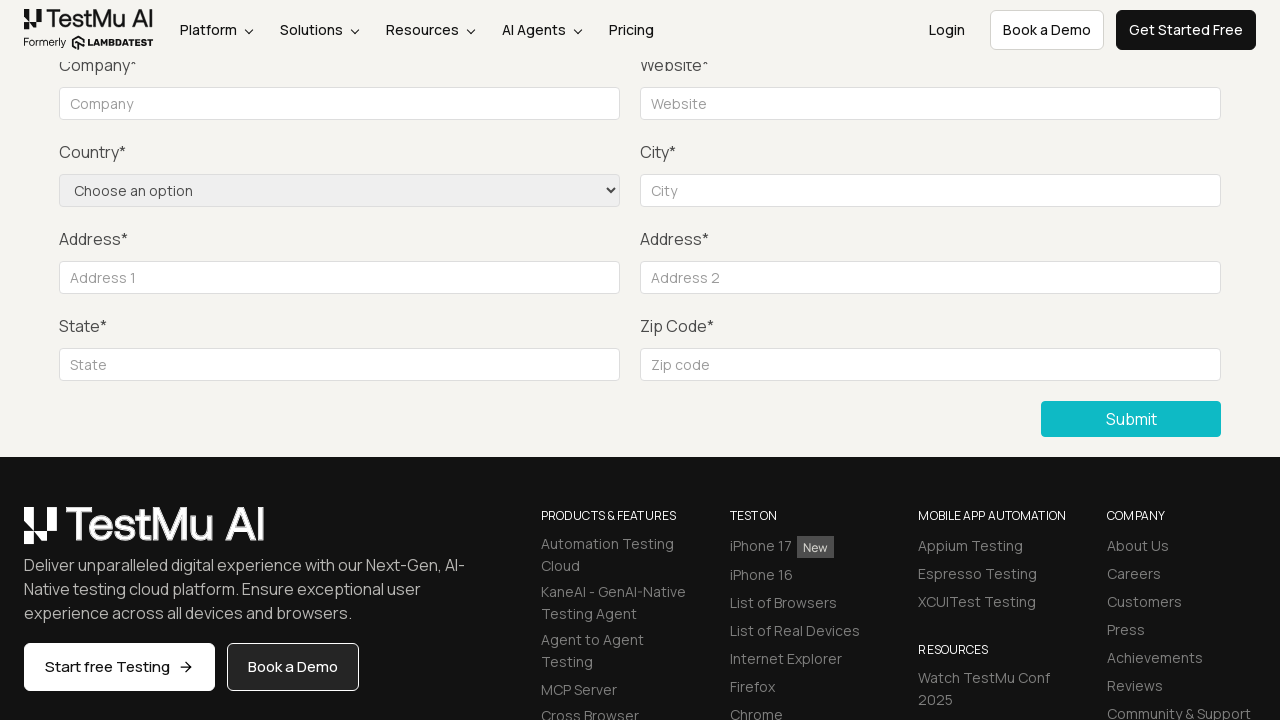

Filled company field with 'LambdaTest Inc.' on #company
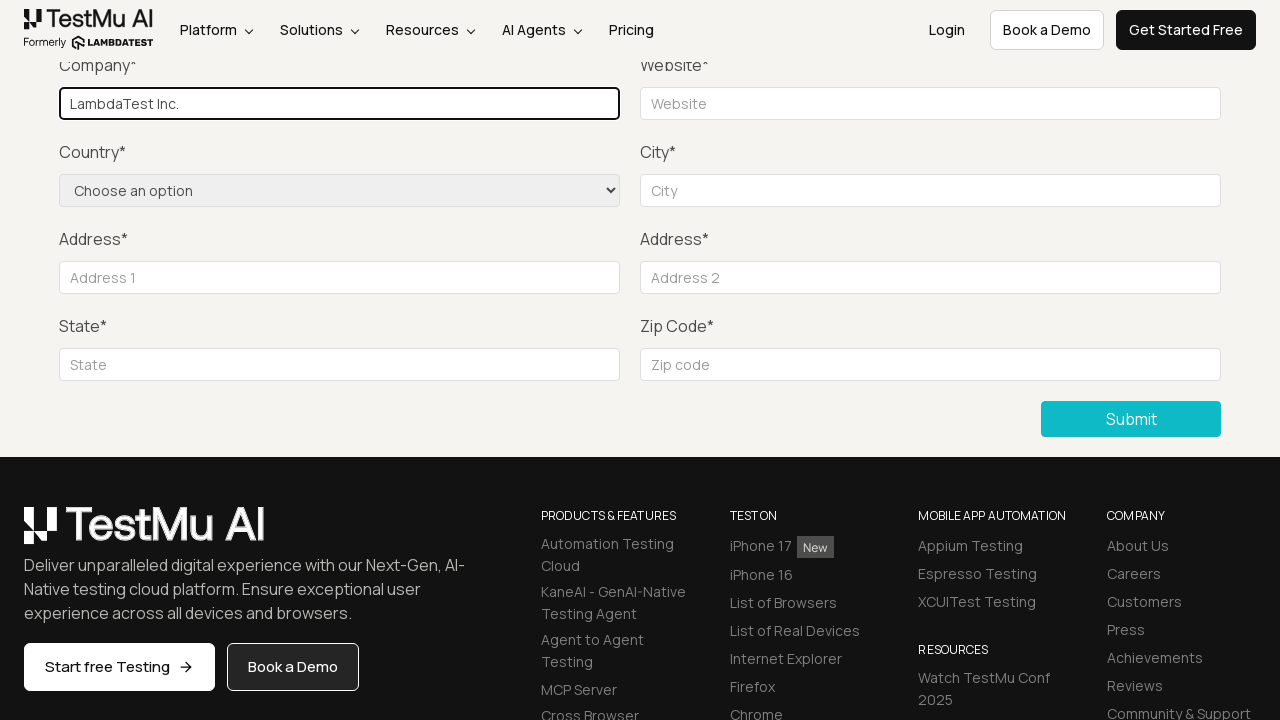

Filled website field with 'https://www.lambdatest.com' on #websitename
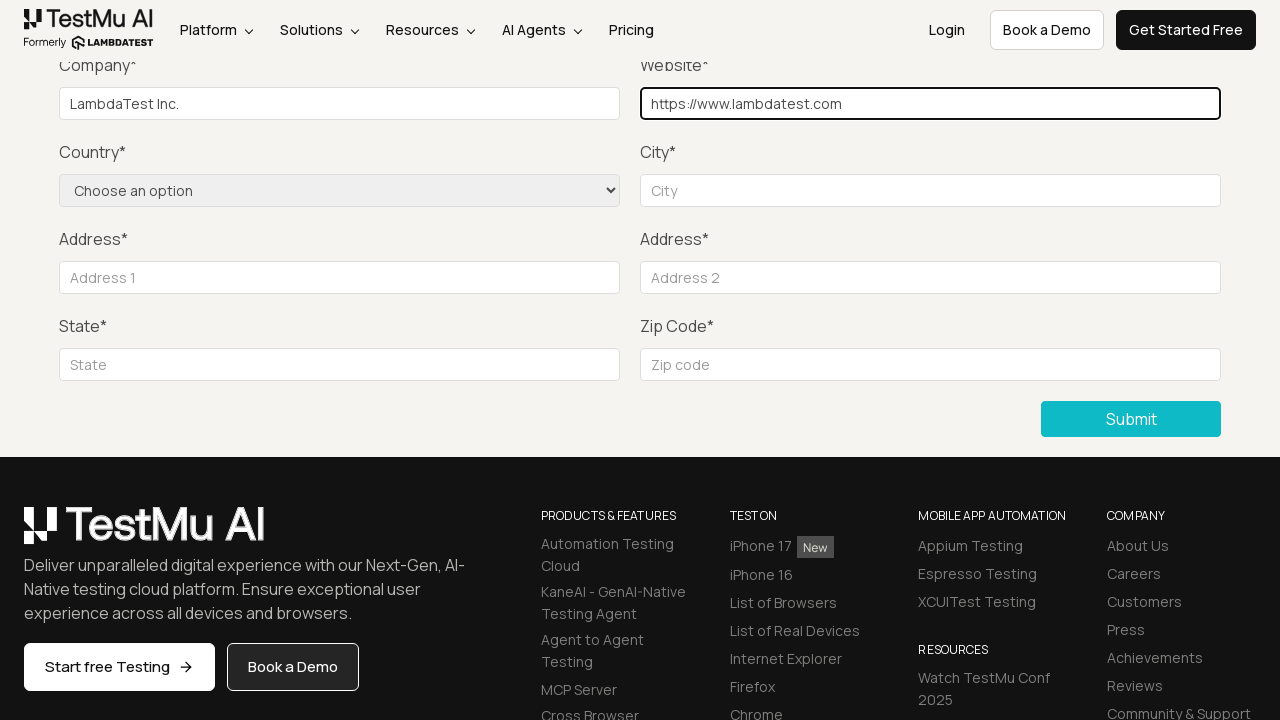

Selected 'United States' from country dropdown on select[name="country"]
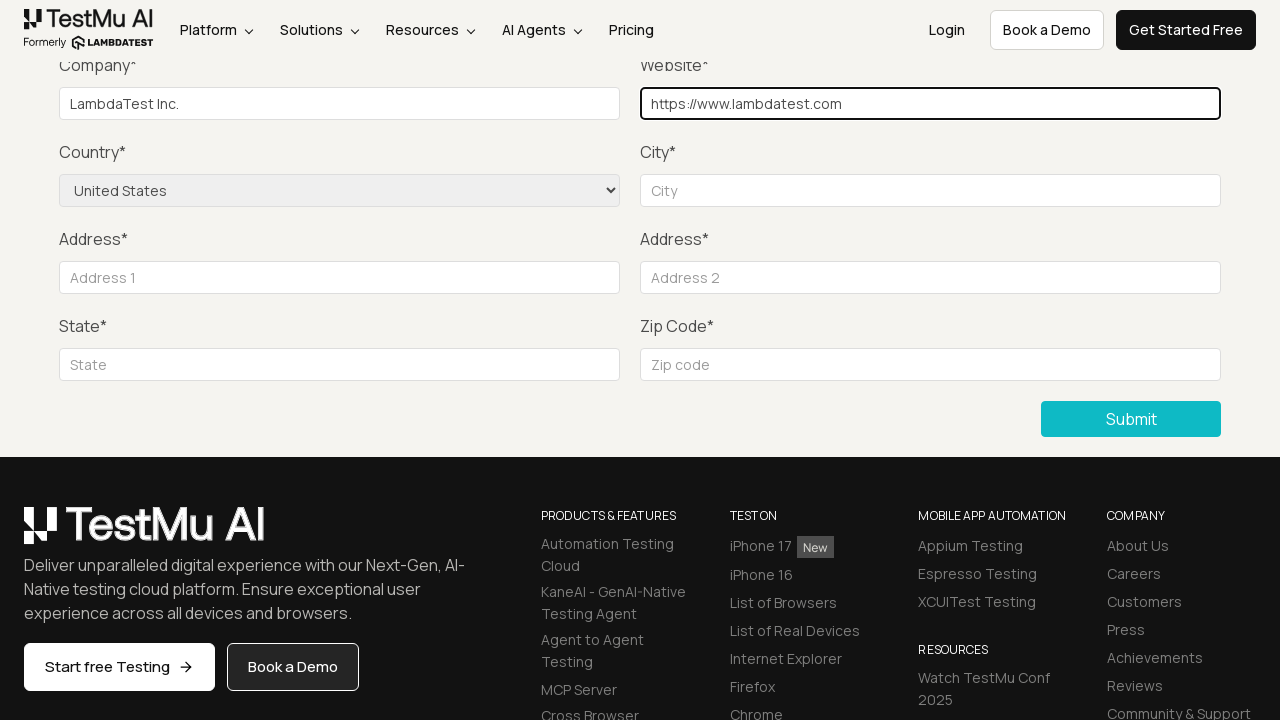

Filled city field with 'San Francisco' on #inputCity
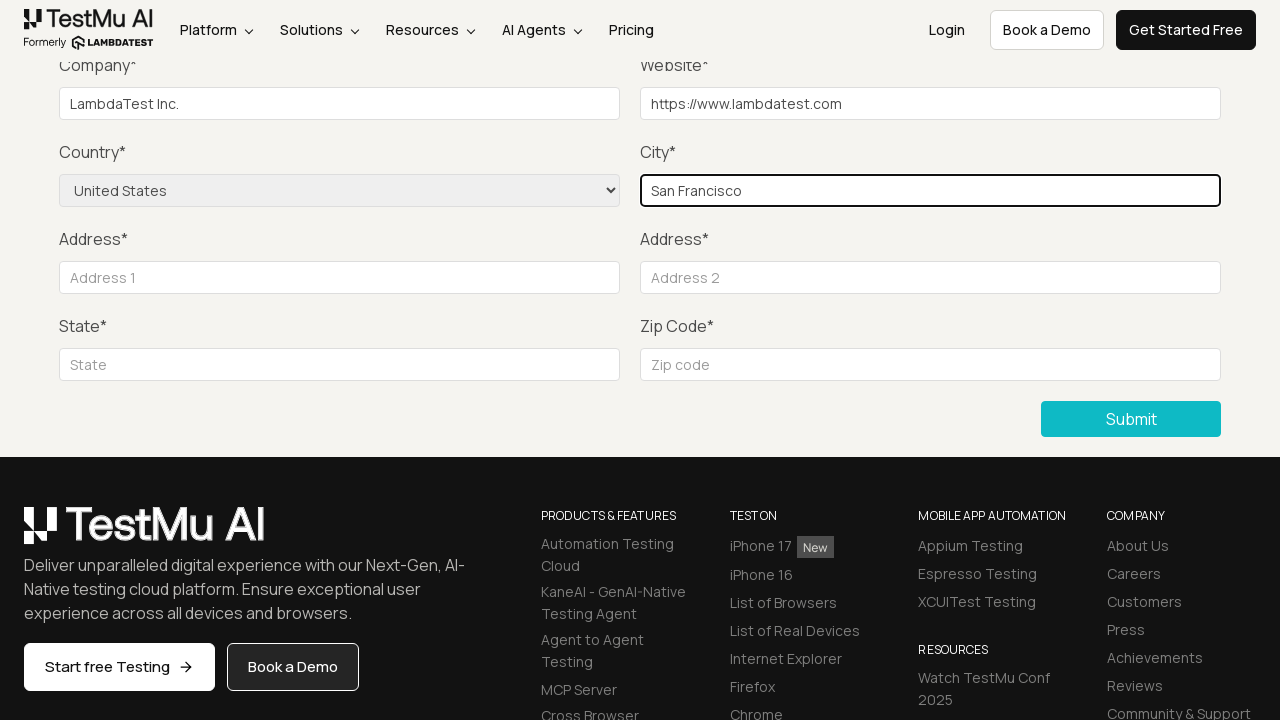

Filled address 1 field with '123 Main St' on #inputAddress1
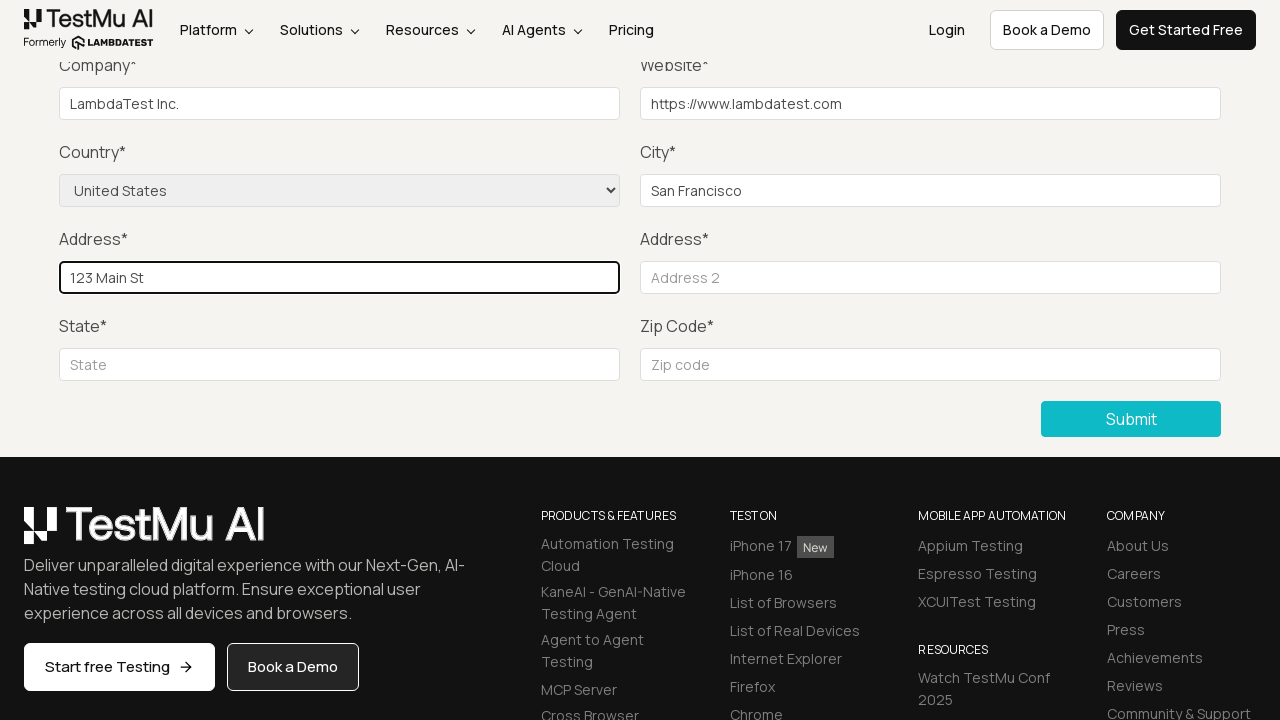

Filled address 2 field with 'Suite 400' on #inputAddress2
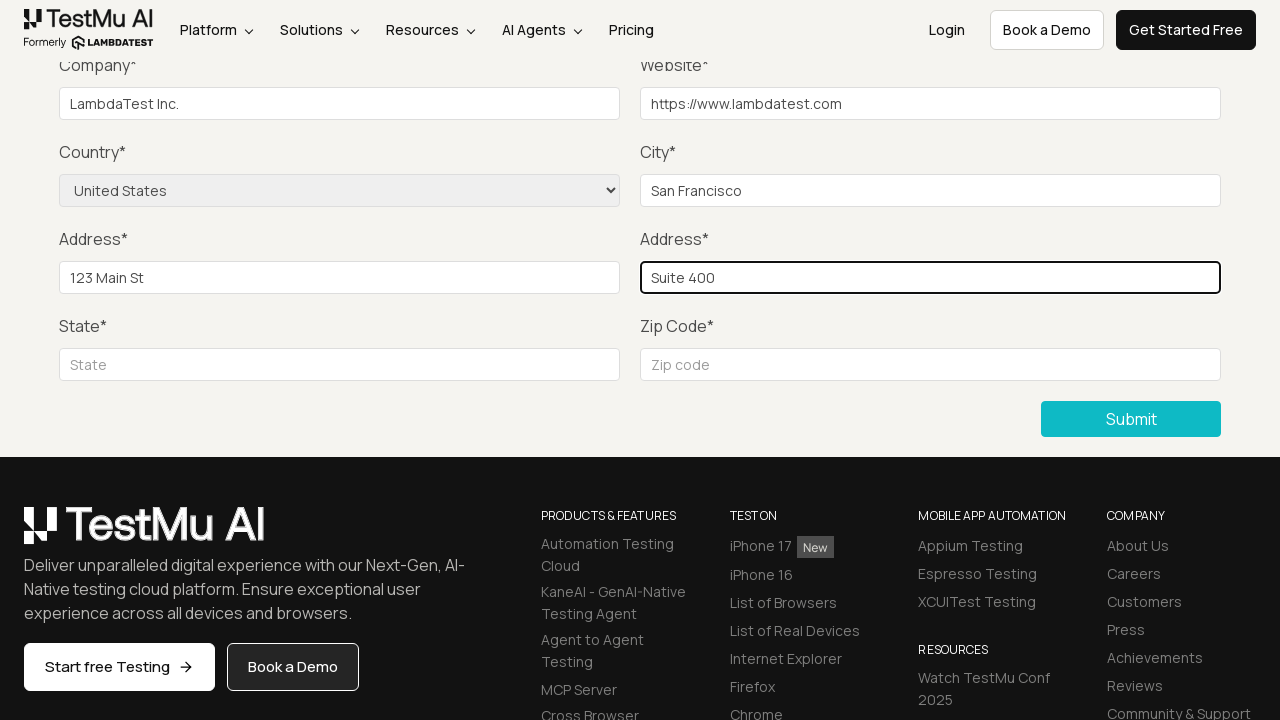

Filled state field with 'California' on #inputState
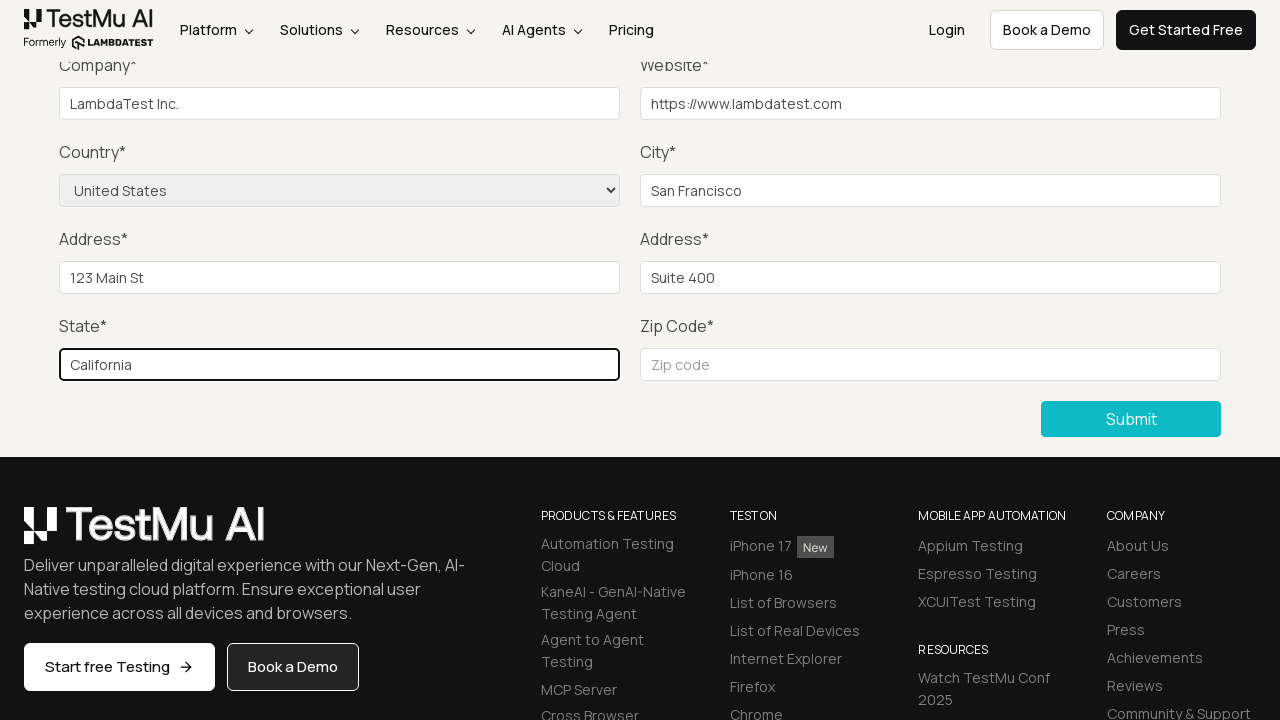

Filled zip field with '94107' on #inputZip
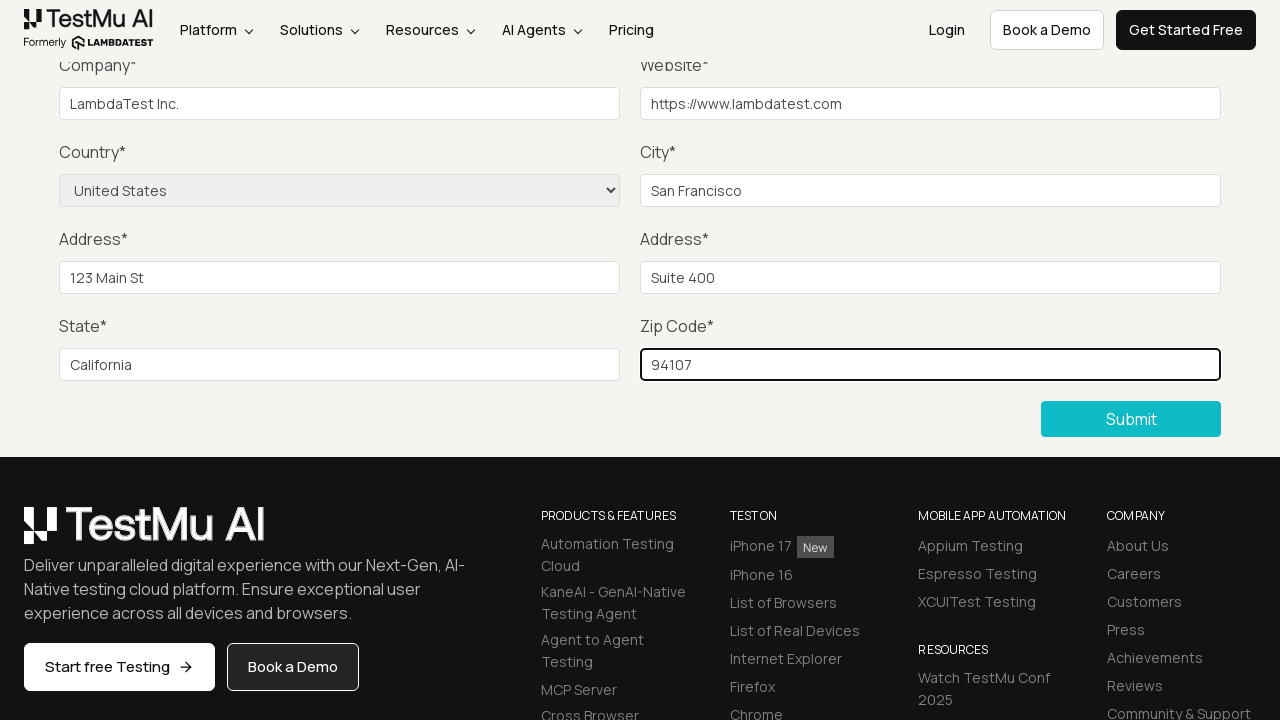

Clicked submit button to submit filled form at (1131, 419) on button:has-text("Submit")
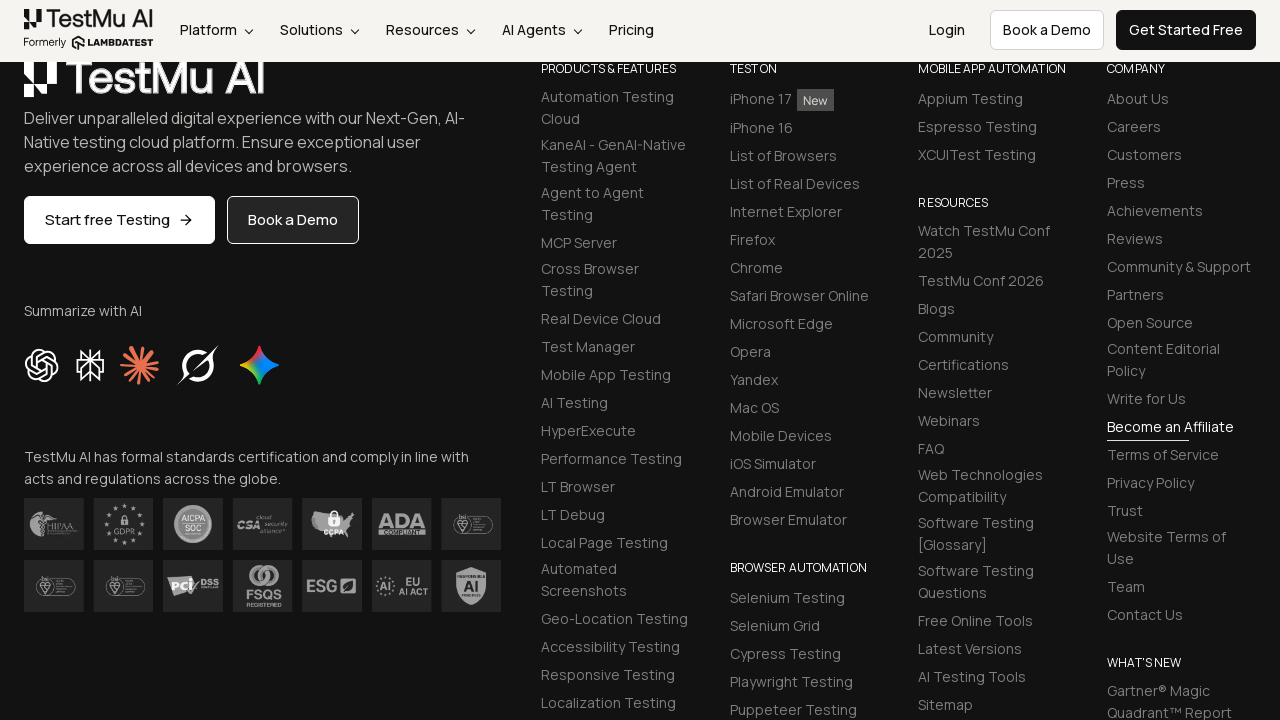

Waited for success message to become visible
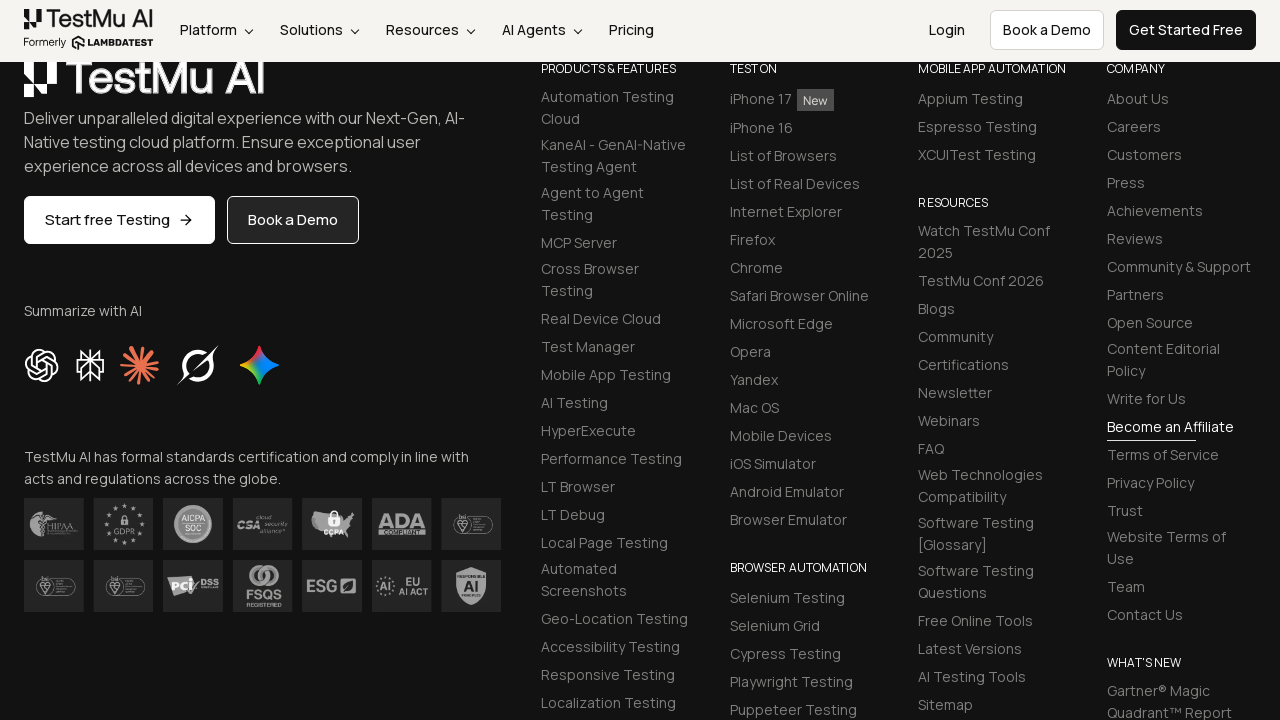

Retrieved success message text content
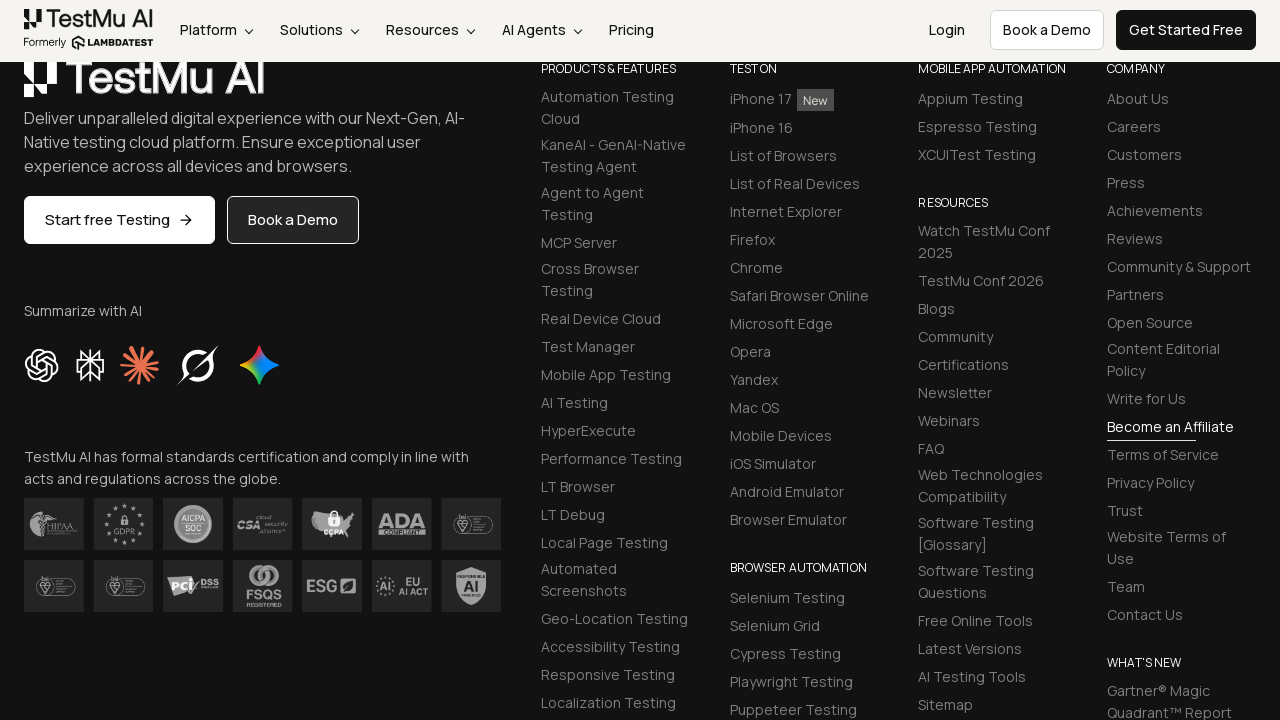

Verified success message text matches expected value
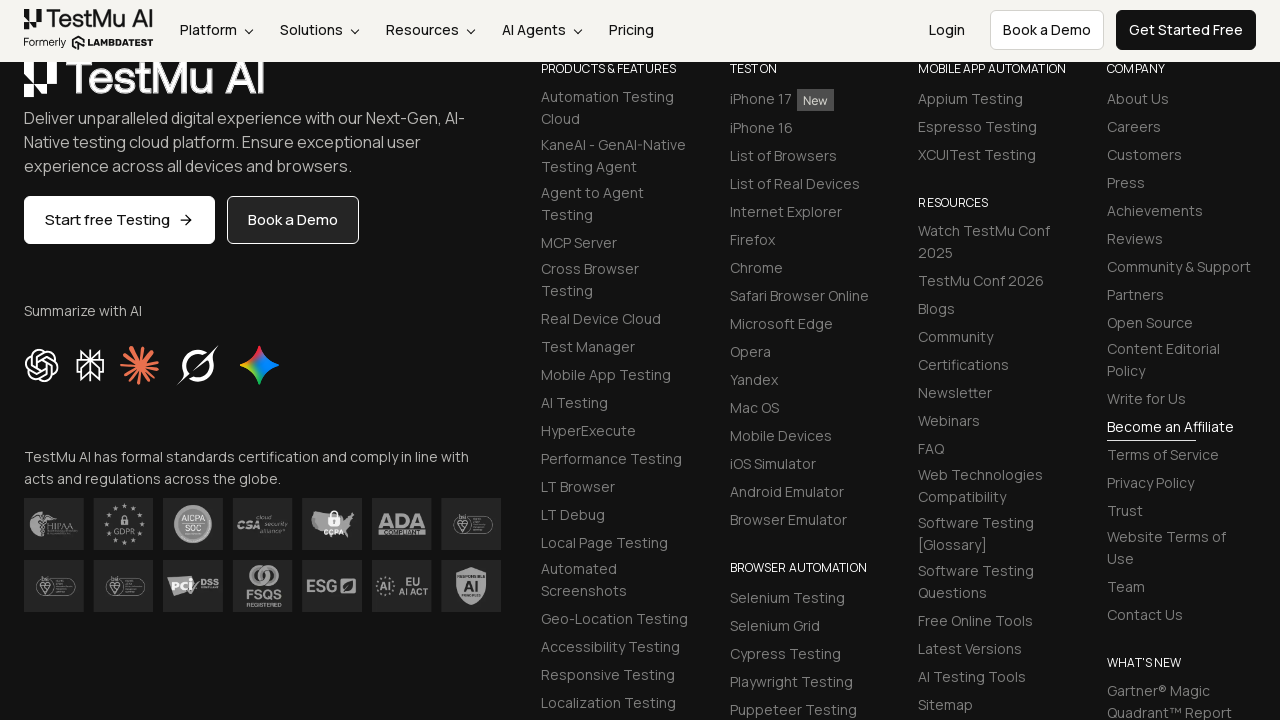

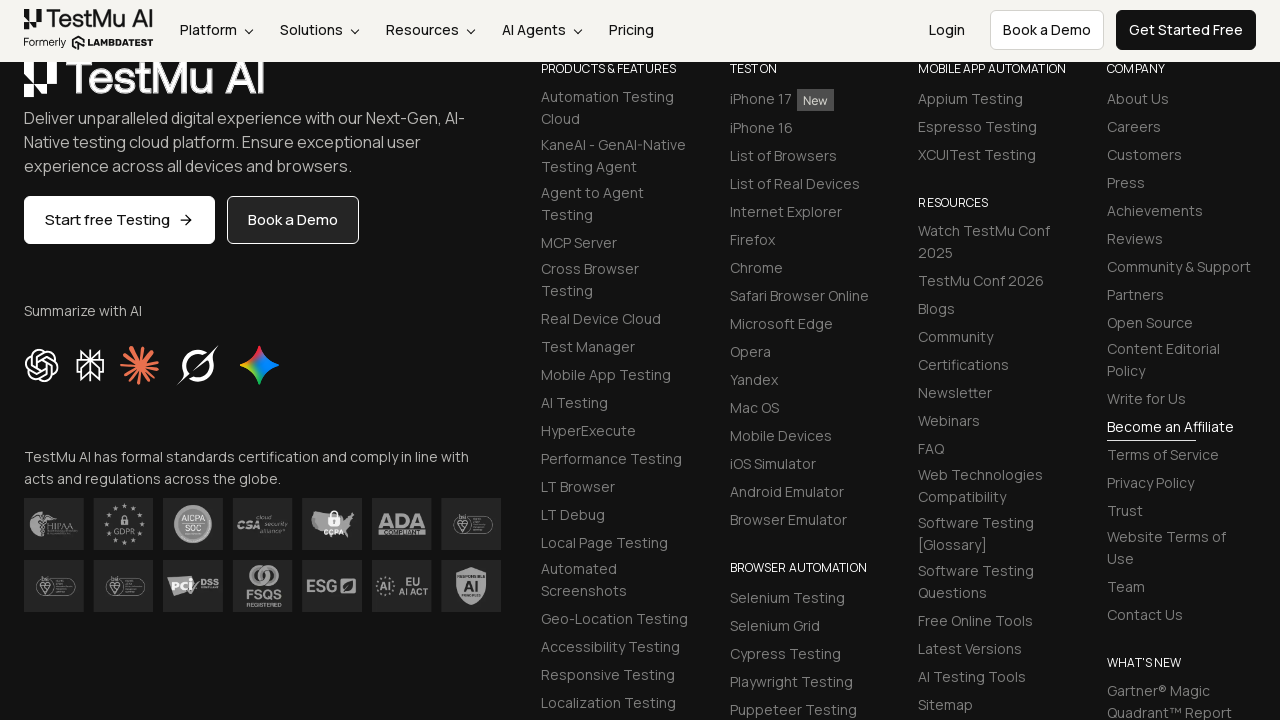